Tests the contact form by filling email, name, and message fields and submitting the form

Starting URL: https://www.demoblaze.com/

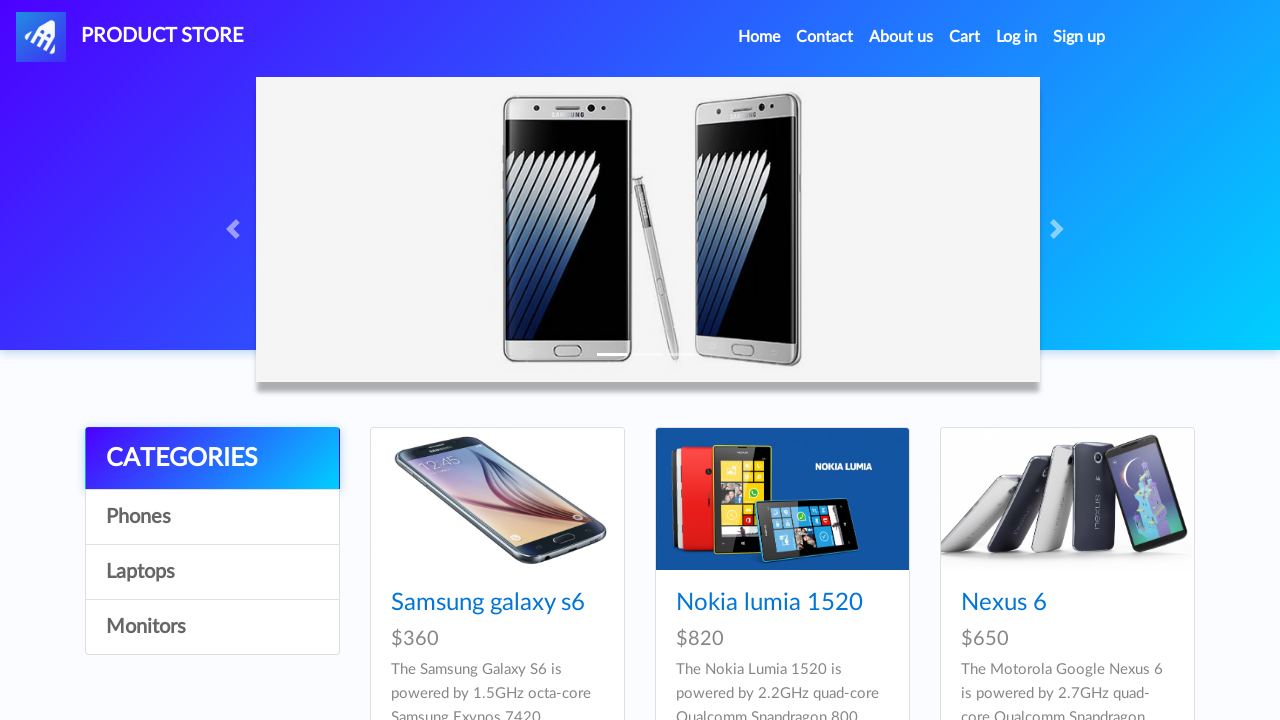

Clicked on Contact link at (825, 37) on a:has-text('Contact')
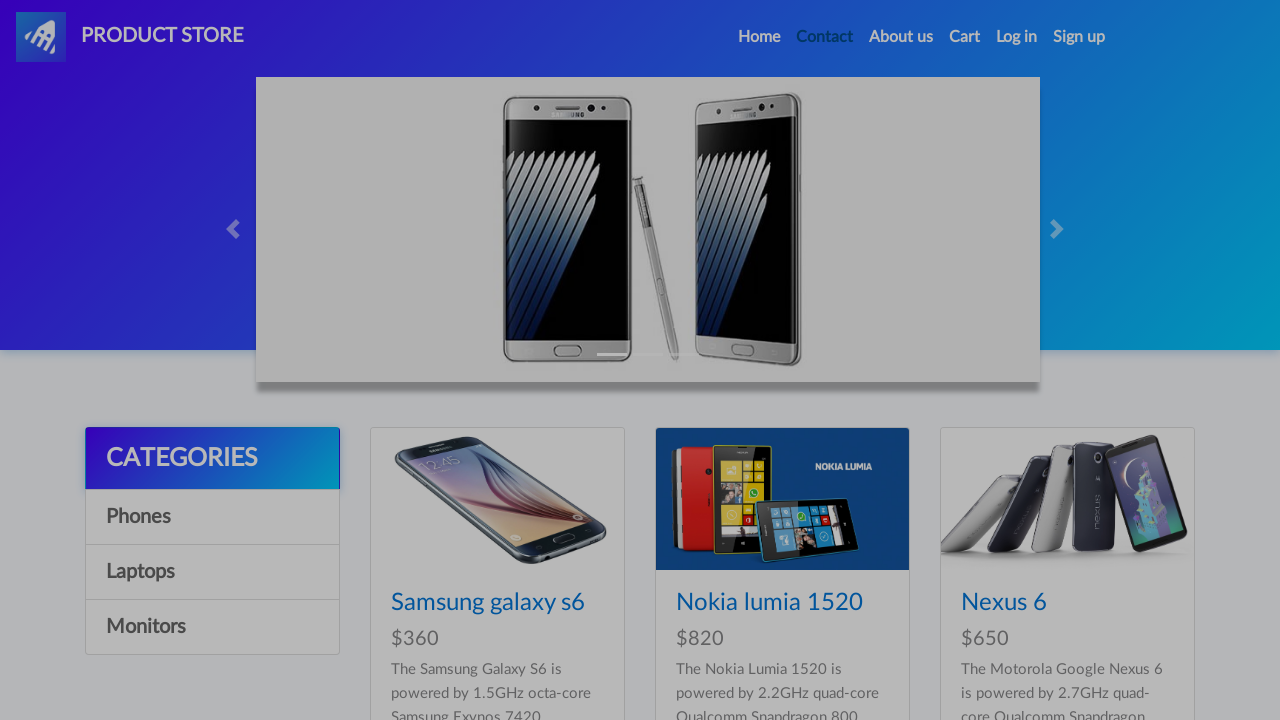

Contact modal appeared and email field is visible
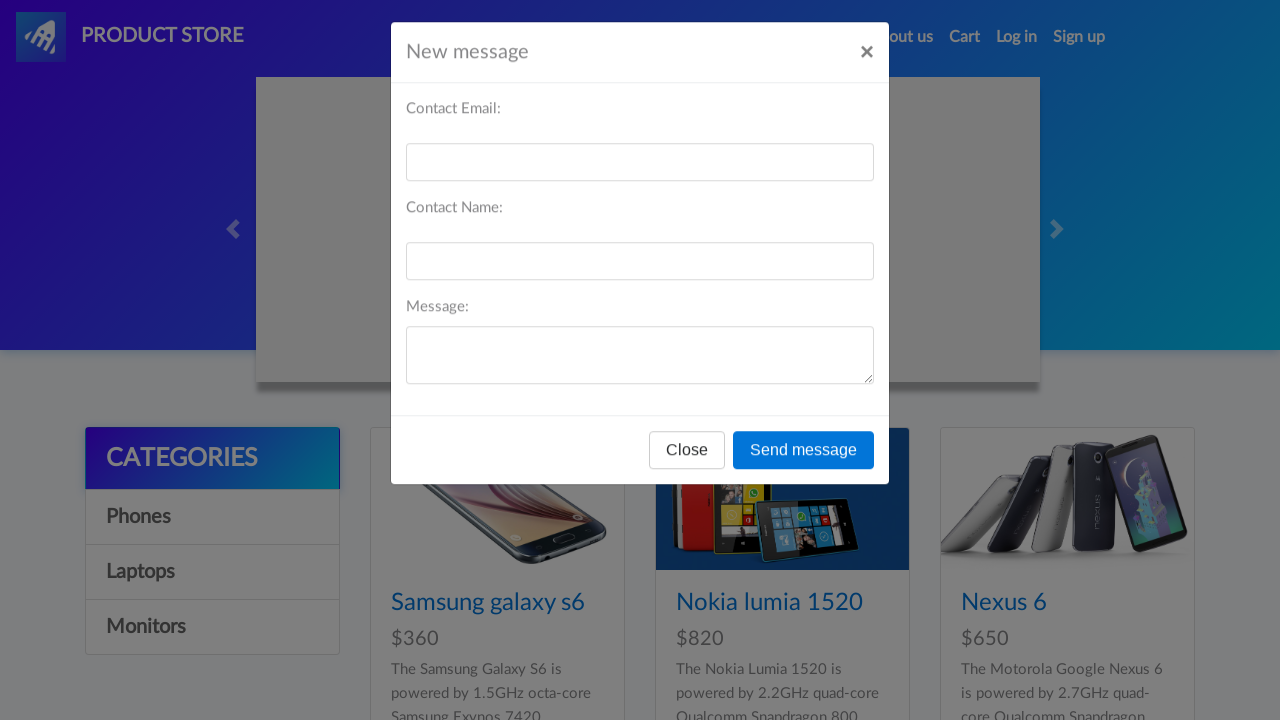

Filled email field with 'testuser@example.com' on #recipient-email
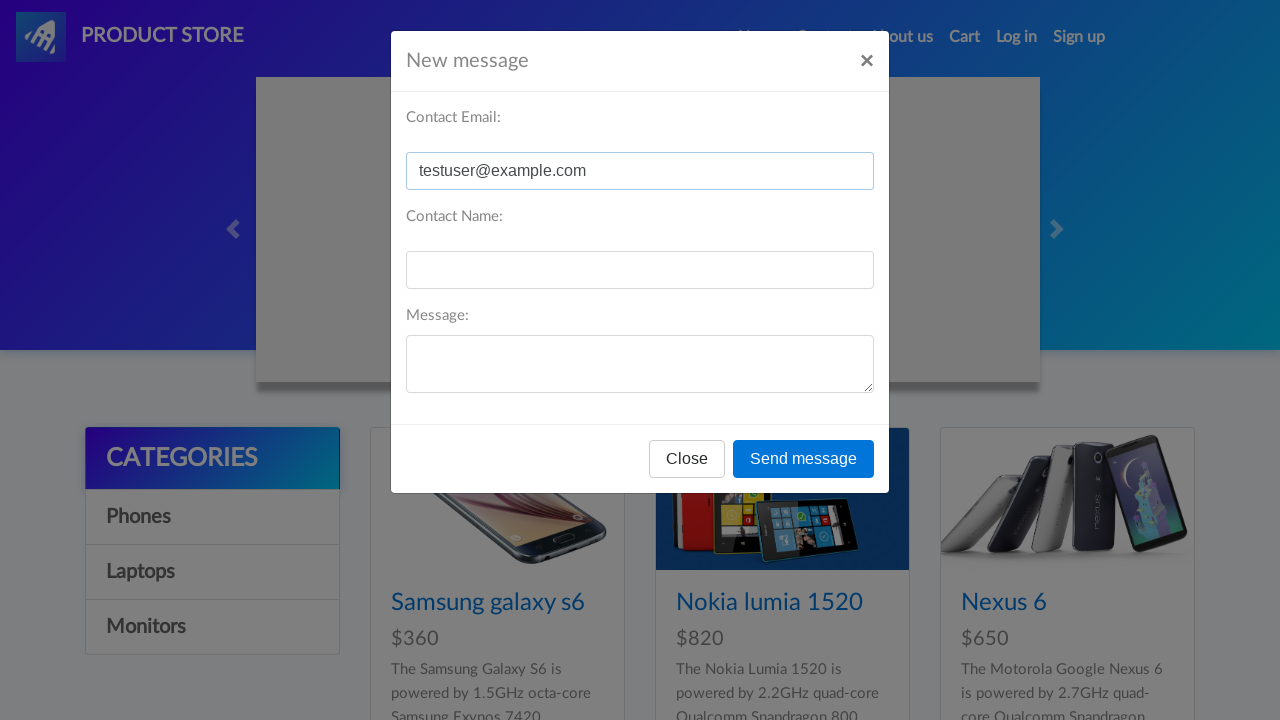

Filled name field with 'John Doe' on #recipient-name
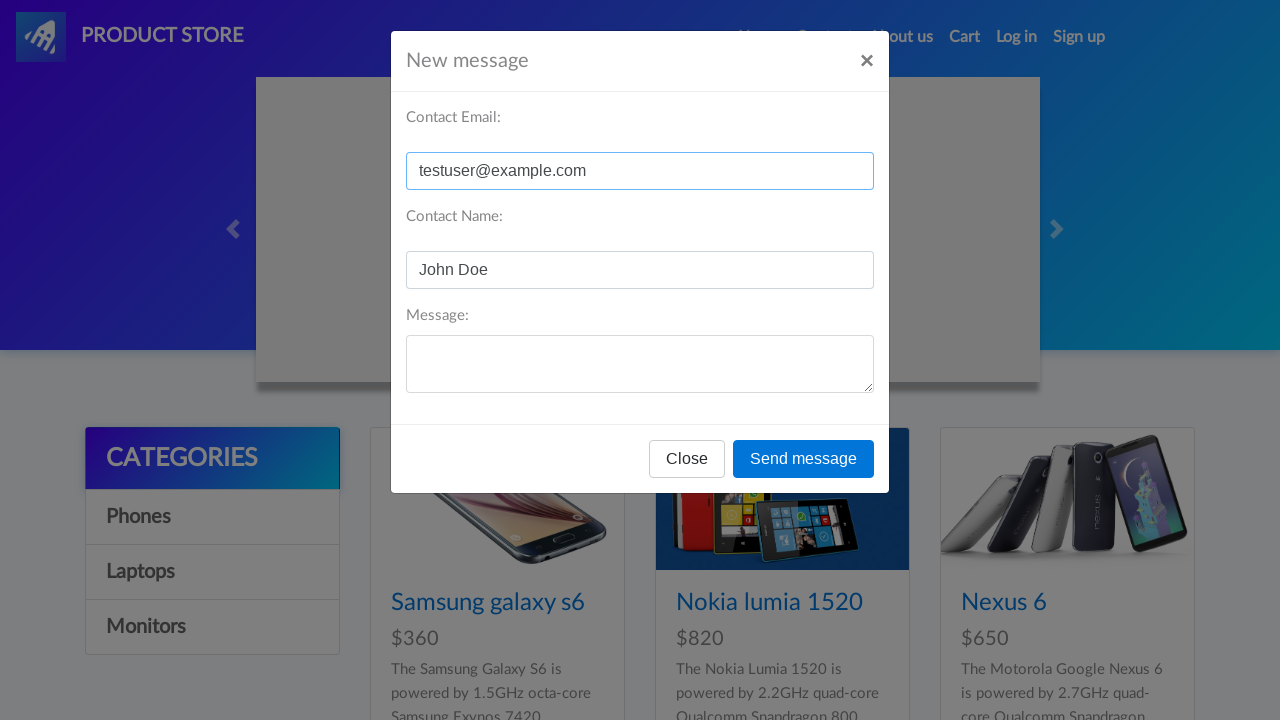

Filled message field with test message on #message-text
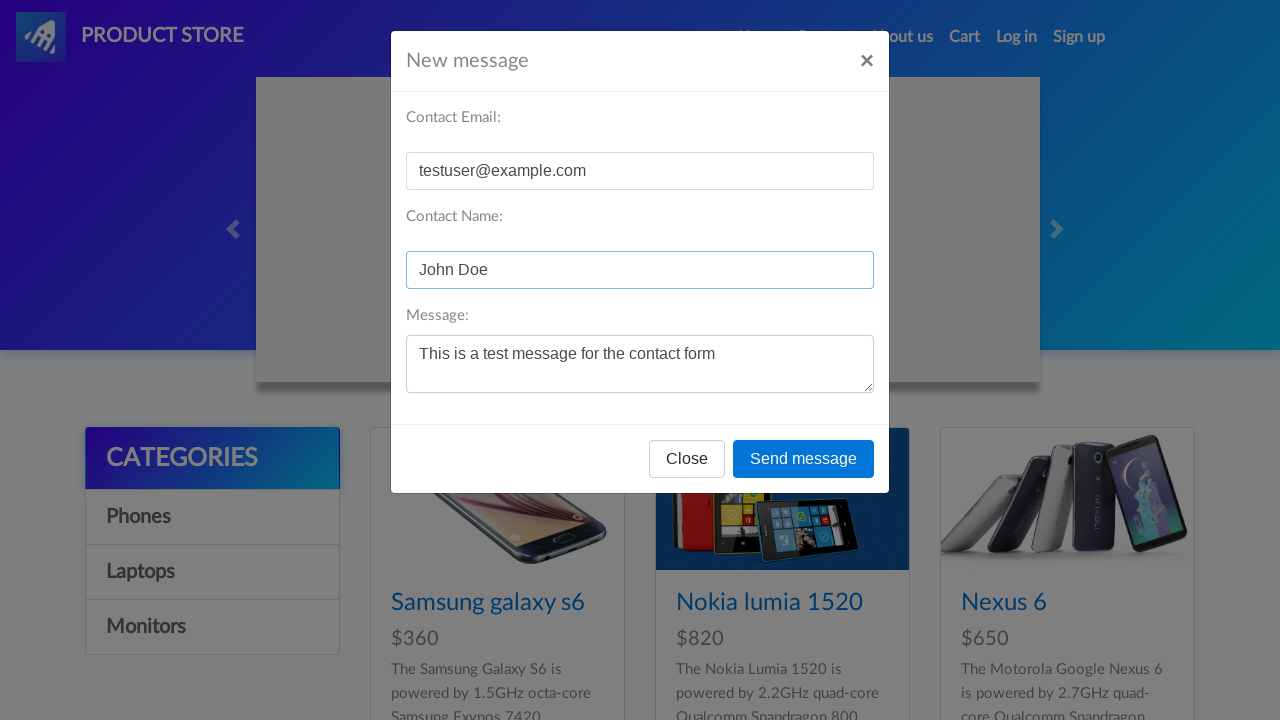

Clicked Send message button to submit contact form at (804, 459) on button:has-text('Send message')
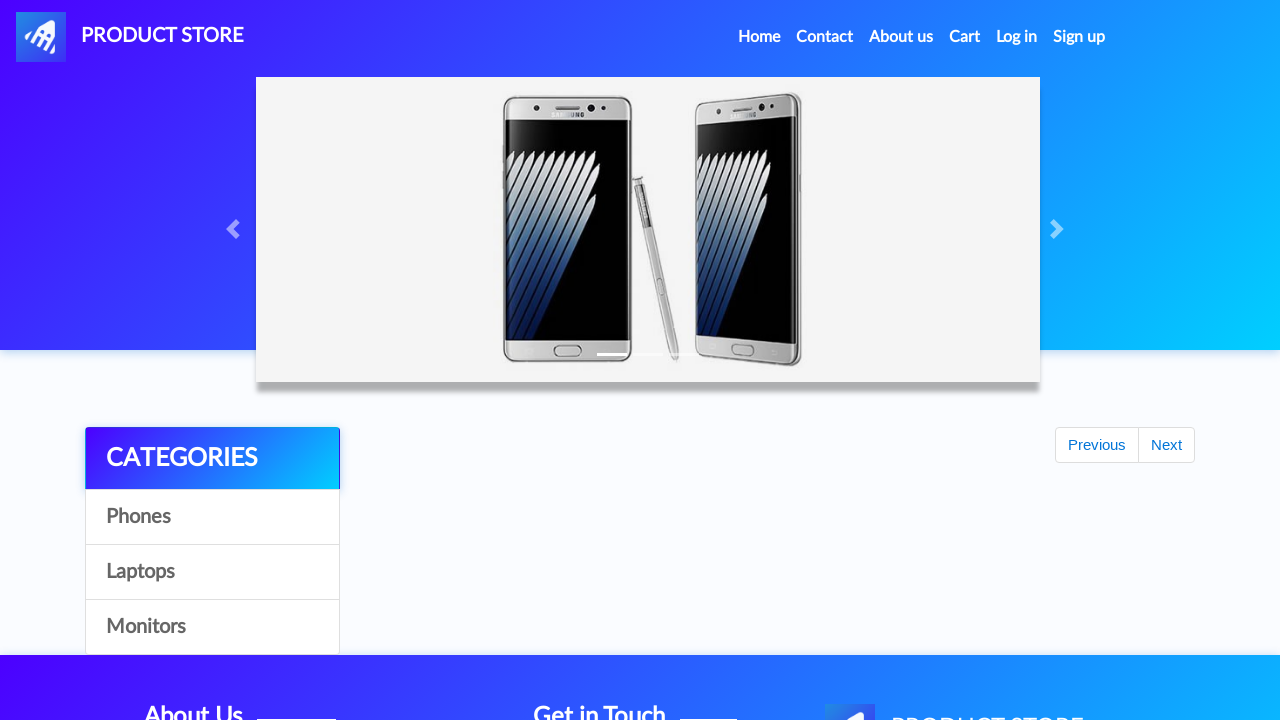

Alert dialog accepted
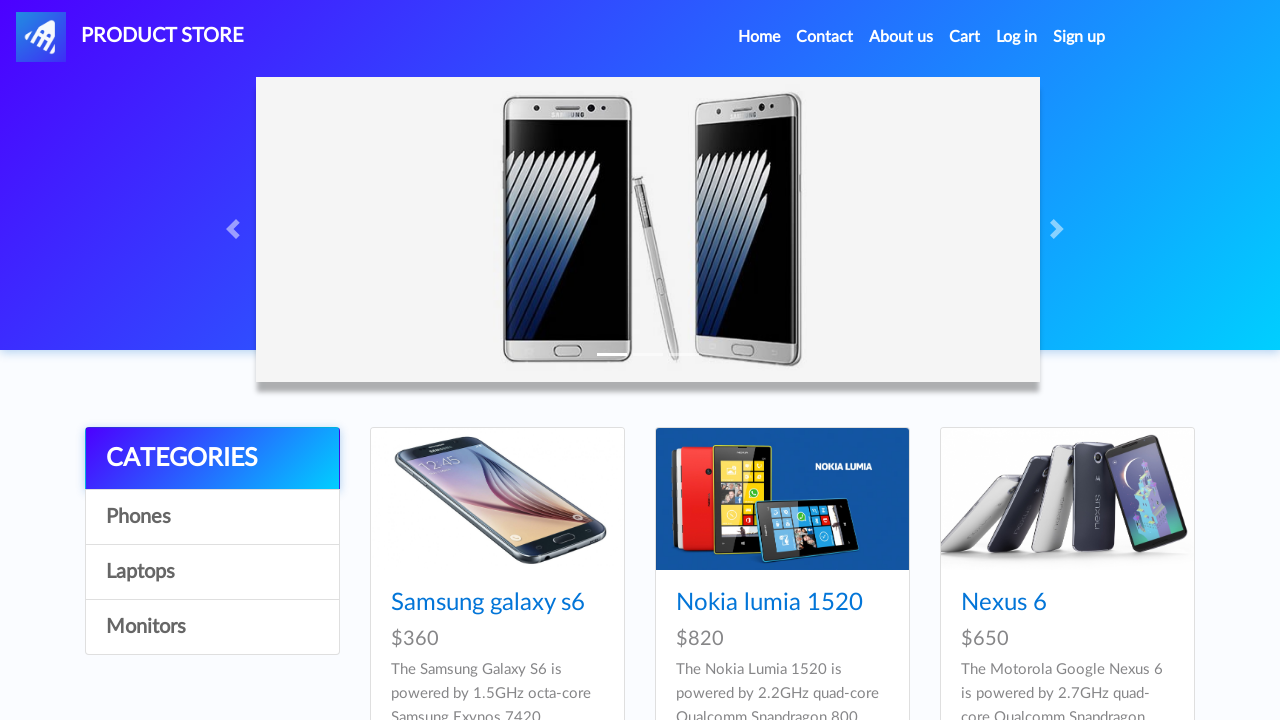

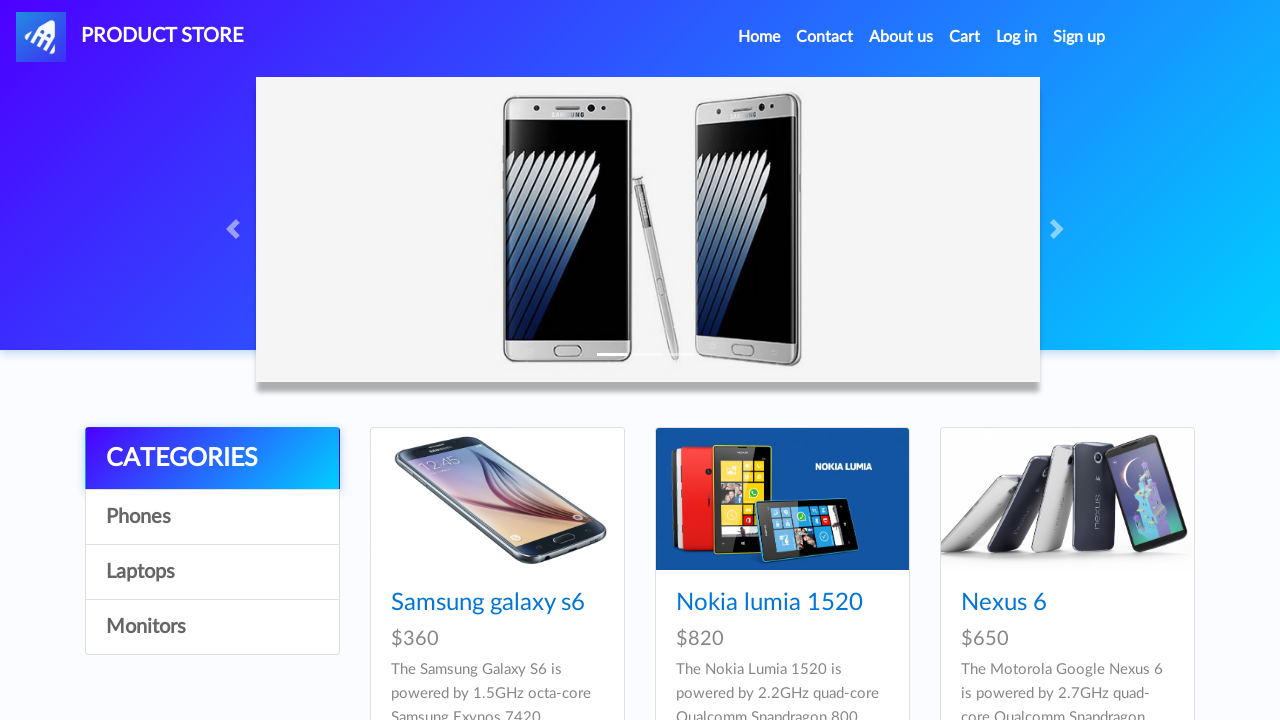